Creates a new paste on Pastebin.com by entering text content, setting syntax highlighting to Bash, setting expiration to 10 minutes, adding a paste name, and submitting the form.

Starting URL: https://pastebin.com/

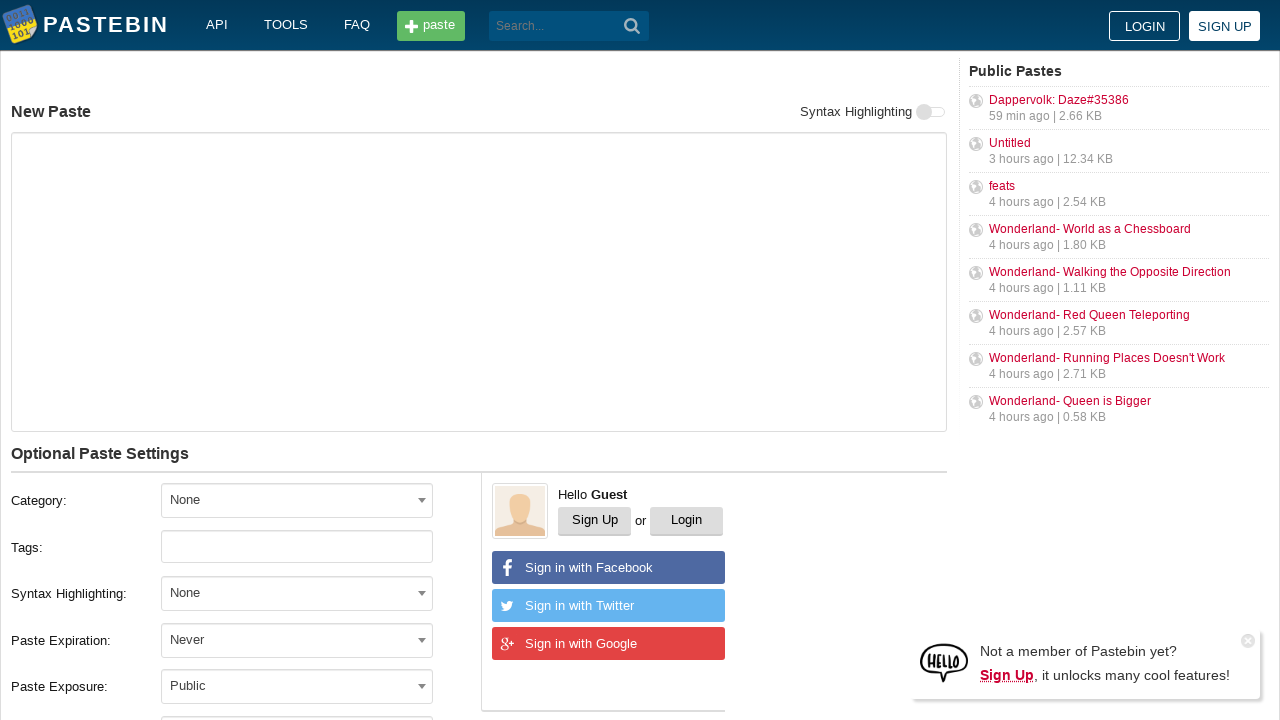

Filled paste content textarea with 'Hello from WebDriver' on #postform-text
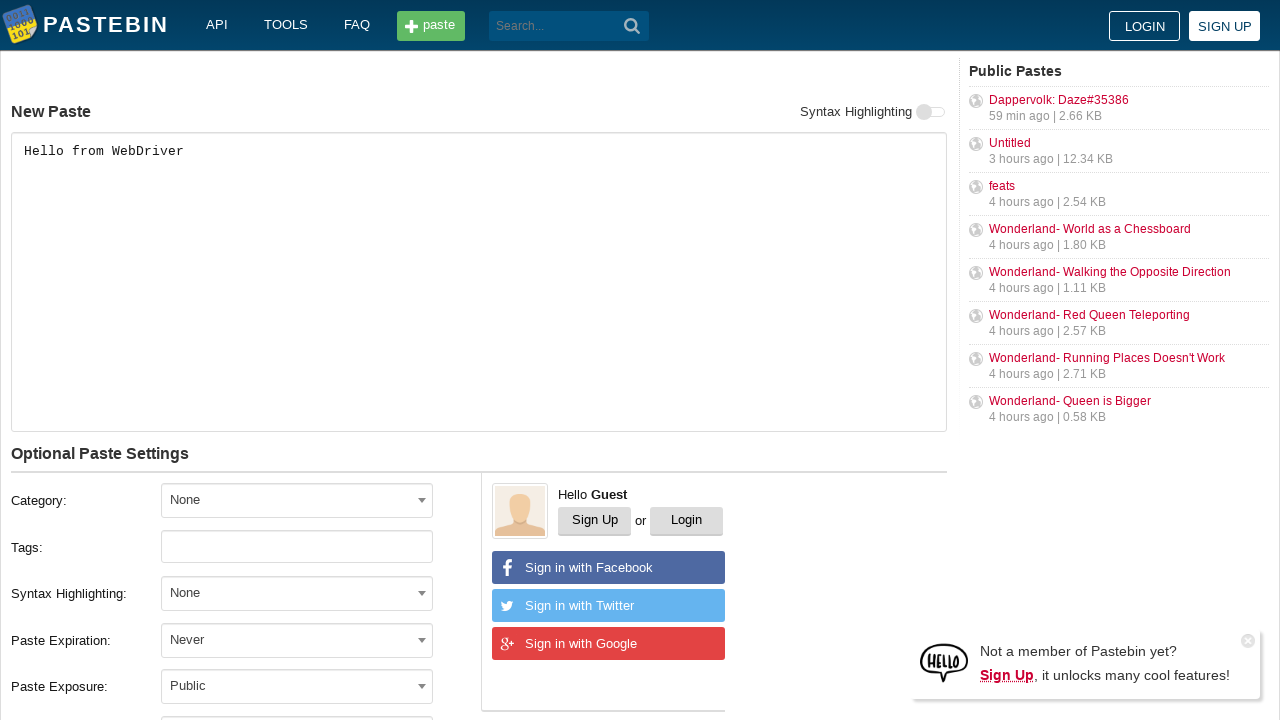

Clicked syntax highlighting dropdown to open select2 at (297, 593) on #select2-postform-format-container
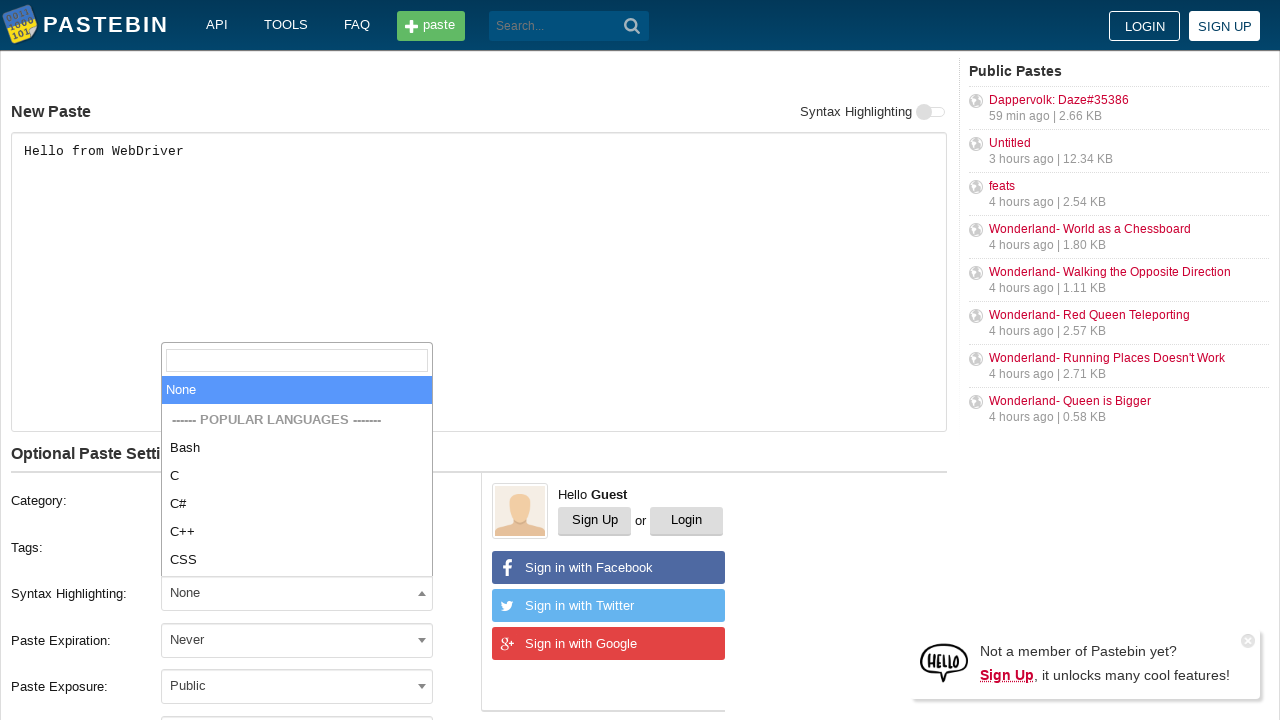

Typed 'Bash' into the syntax highlighting search field on .select2-search__field
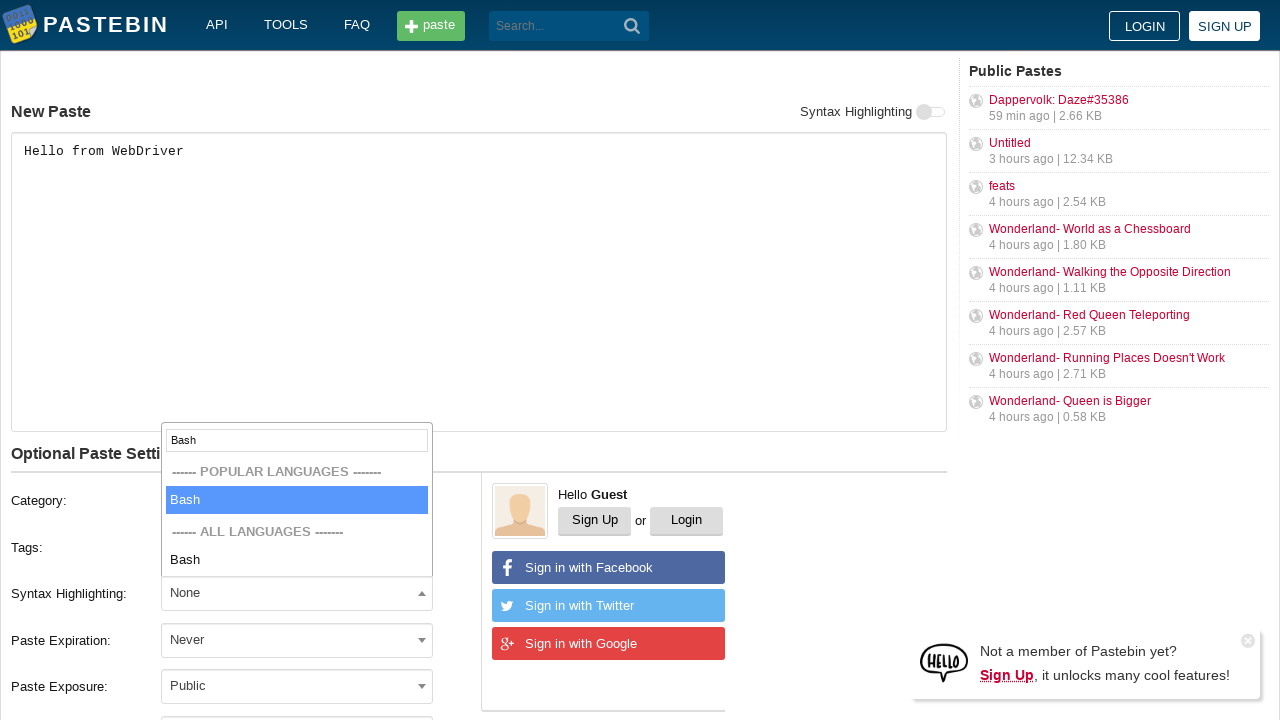

Pressed Enter to select Bash syntax highlighting
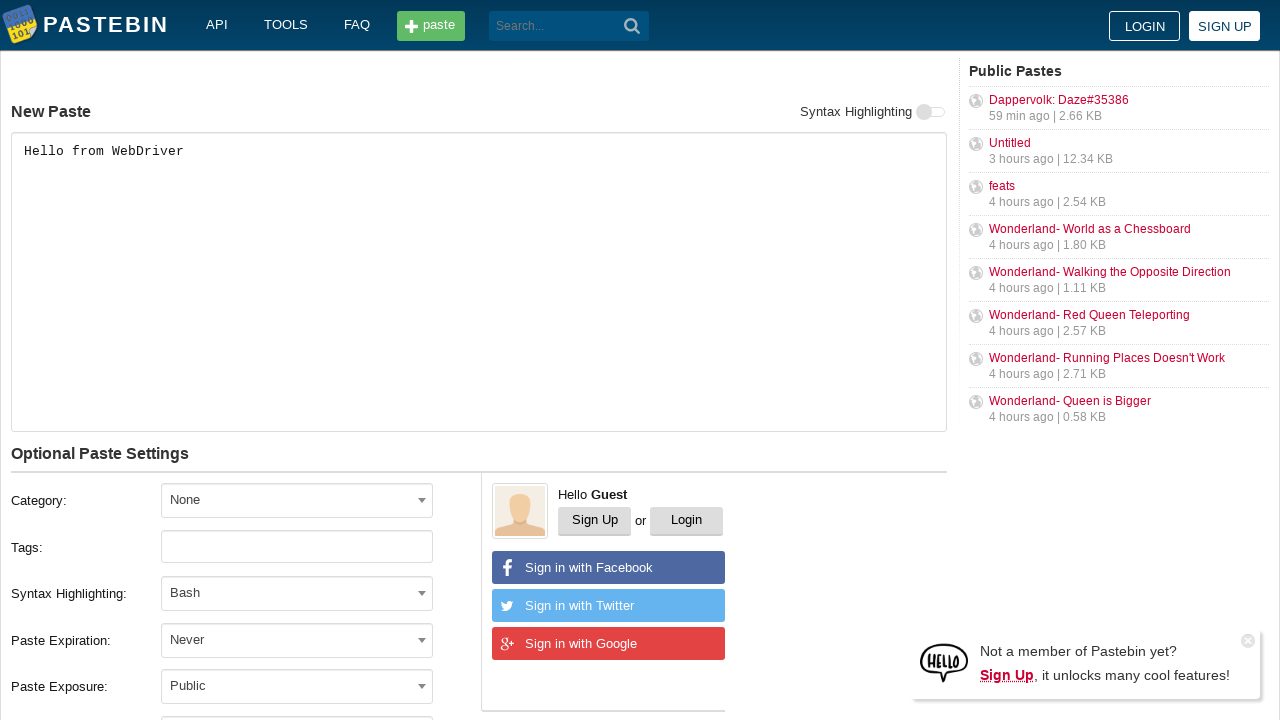

Clicked expiration dropdown to open select2 at (297, 640) on #select2-postform-expiration-container
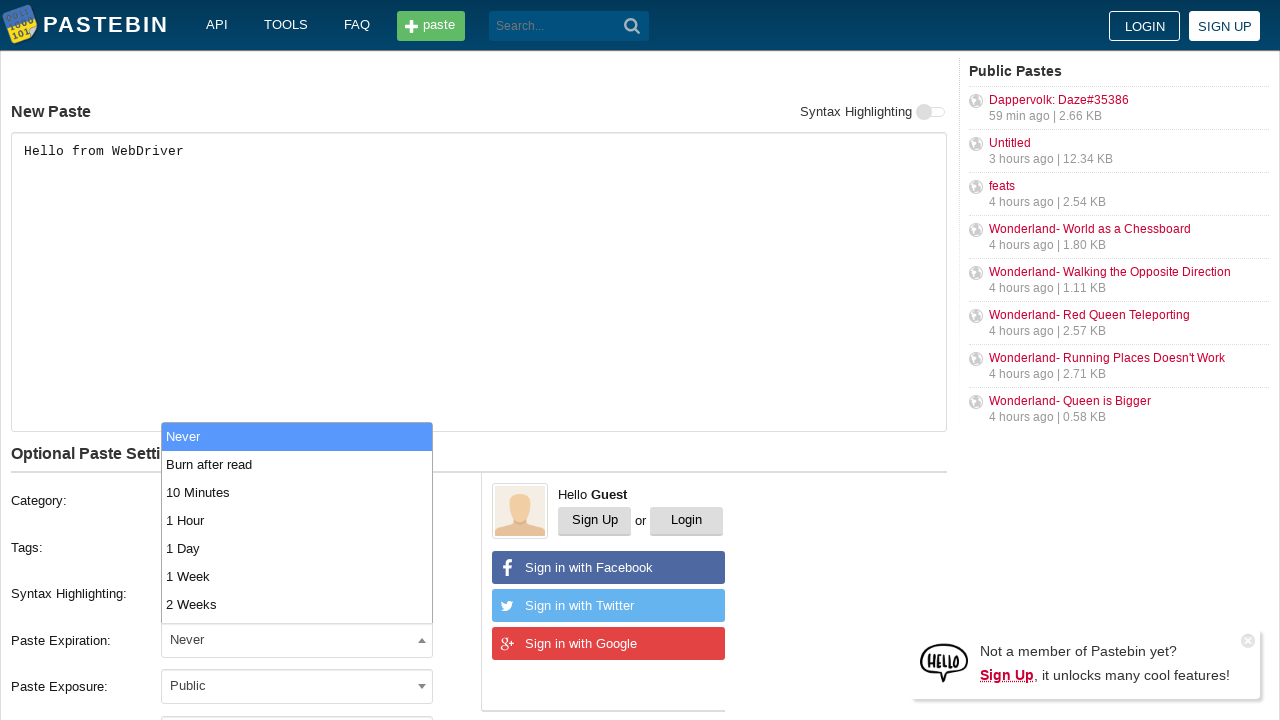

Selected '10 Minutes' from expiration dropdown at (297, 492) on li:has-text('10 Minutes')
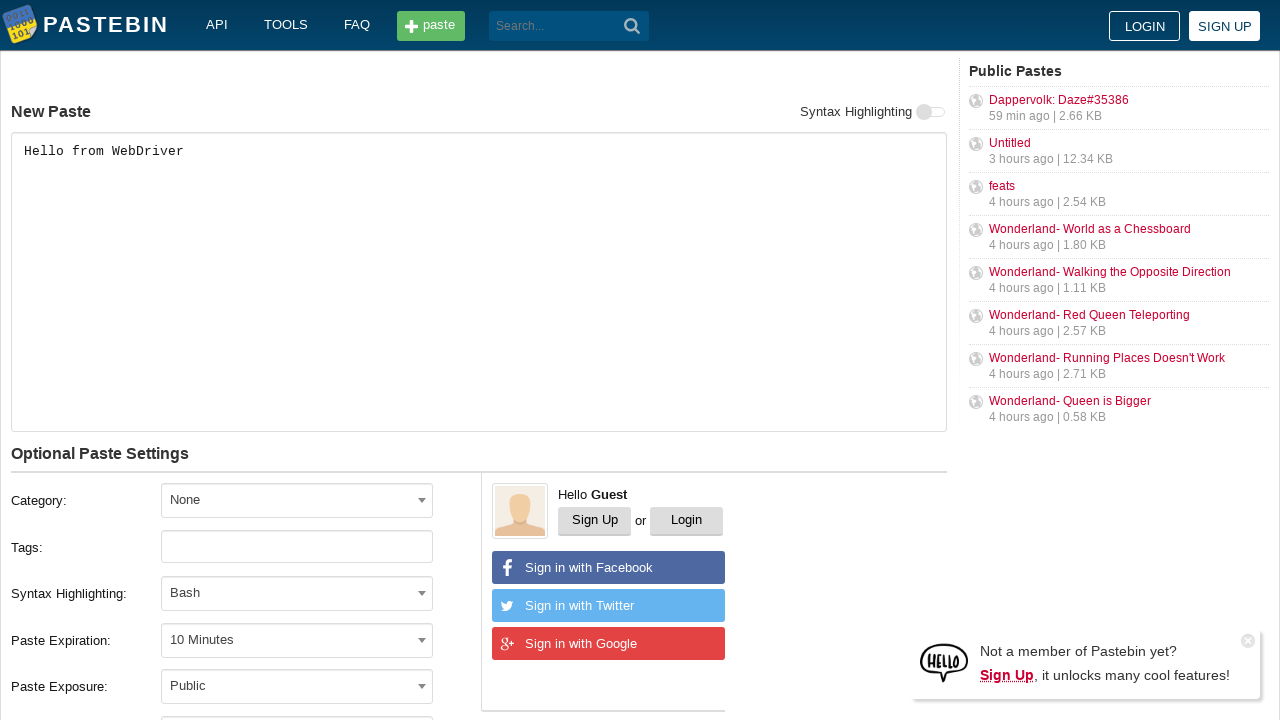

Filled paste name field with 'helloweb' on #postform-name
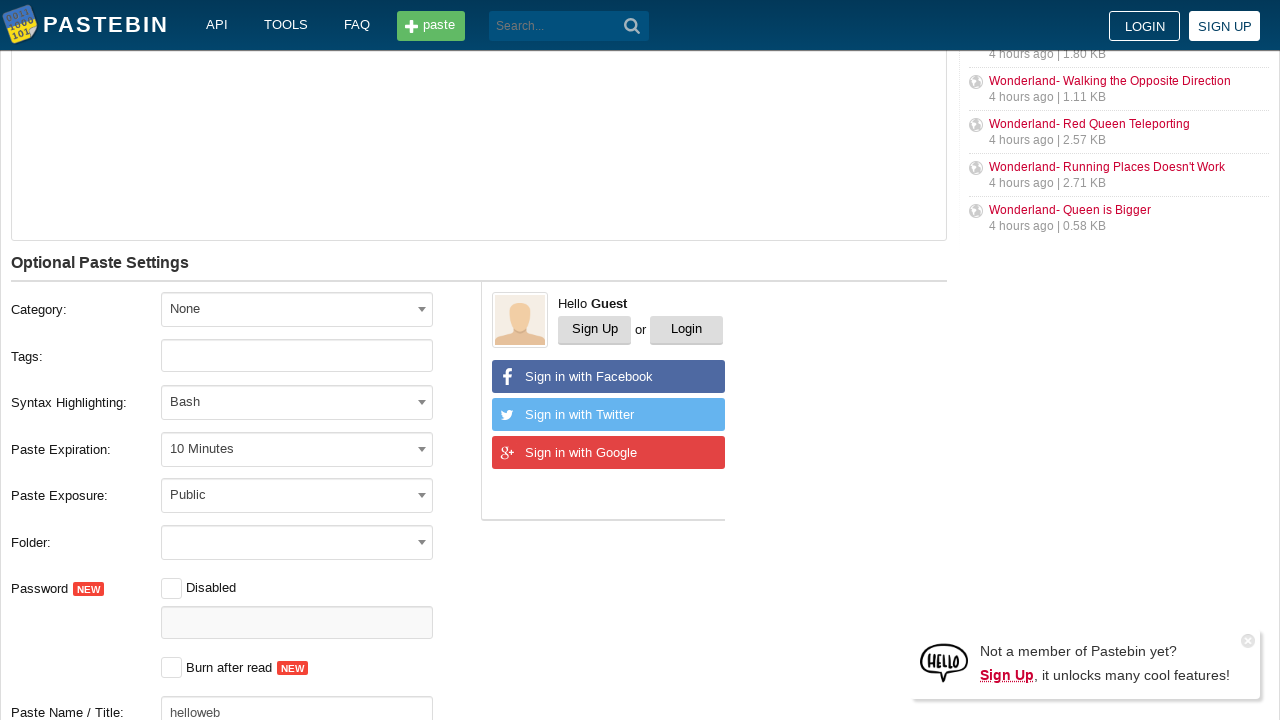

Clicked 'Create New Paste' submit button at (632, 26) on button[type='submit']
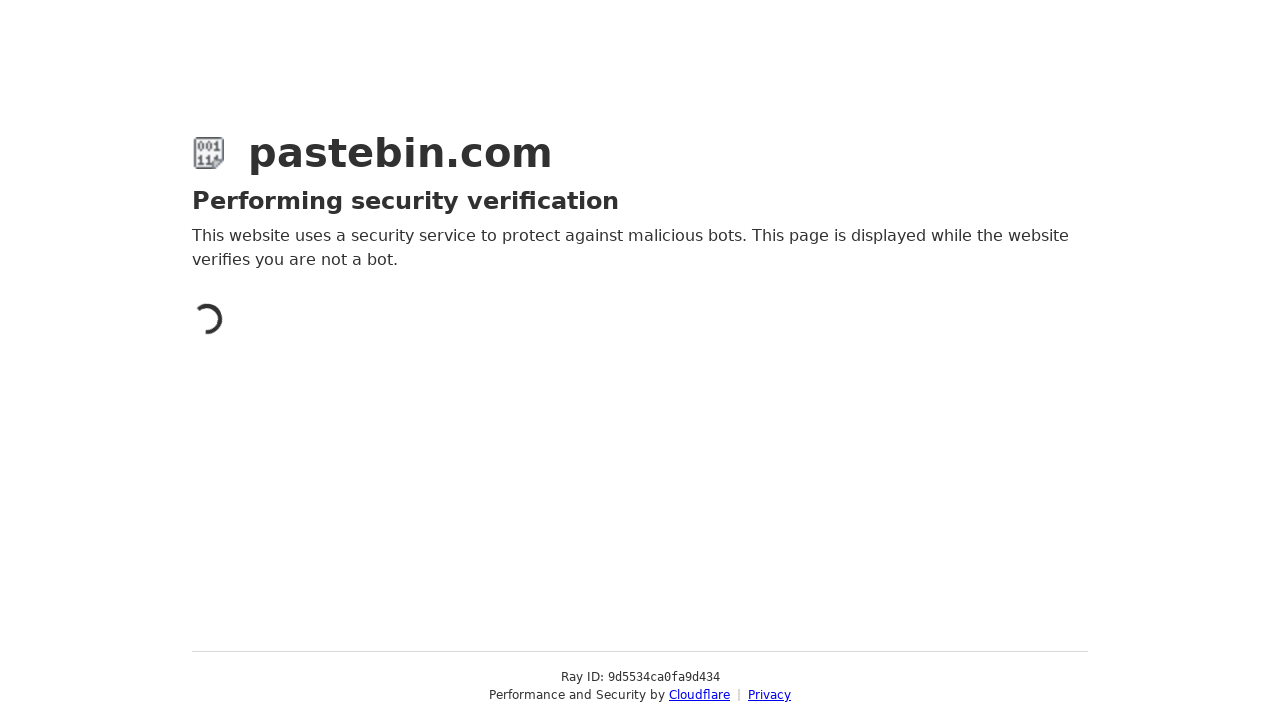

Waited for page to load after paste creation
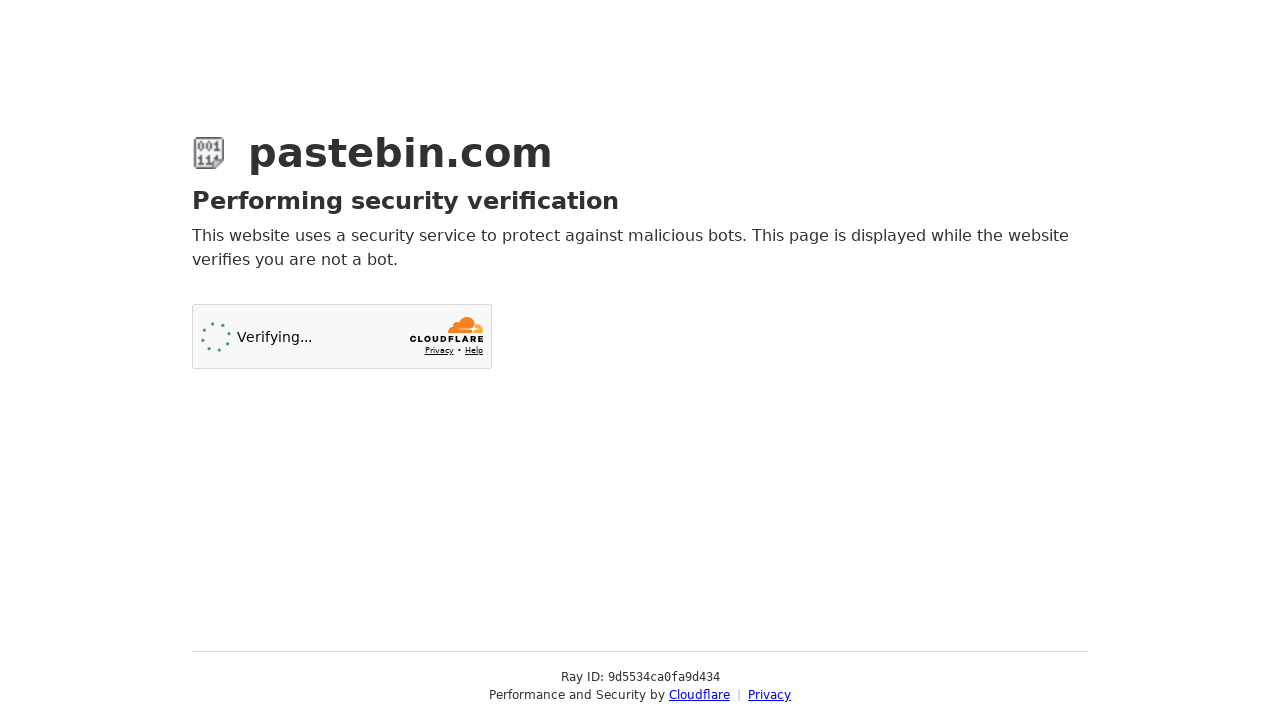

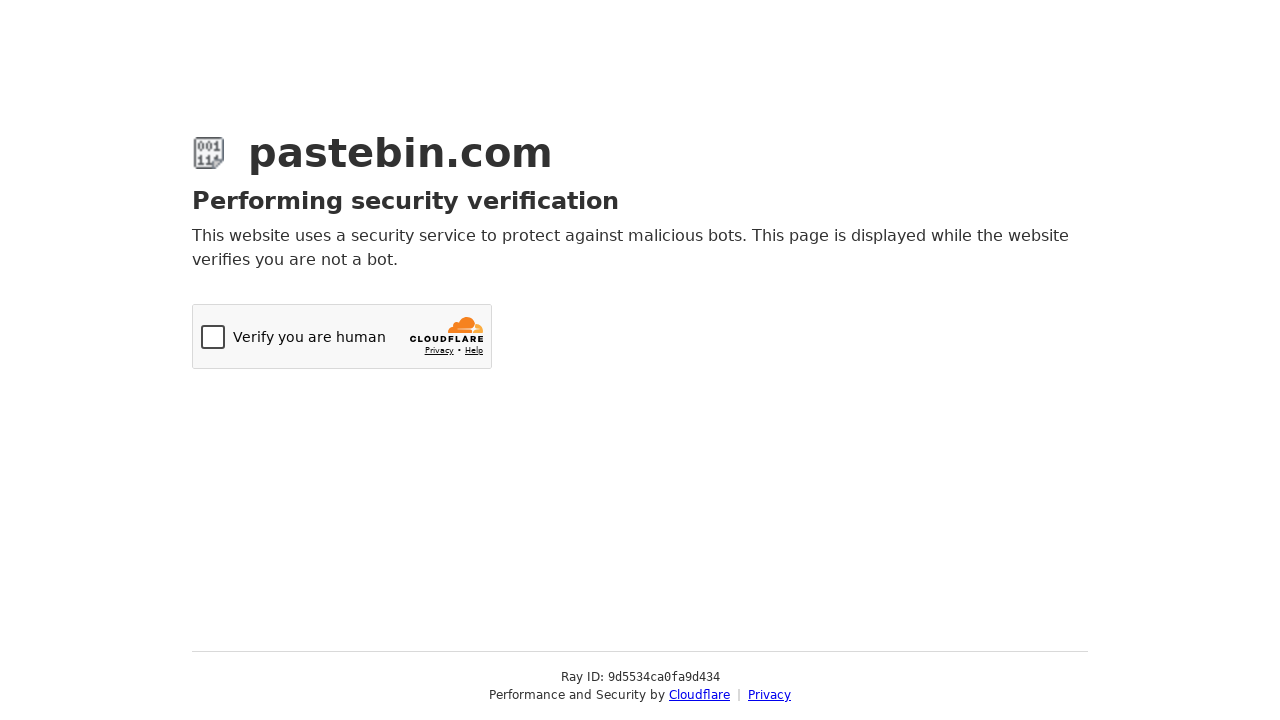